Navigates to a practice automation page and counts all the links present on the page

Starting URL: https://rahulshettyacademy.com/AutomationPractice/

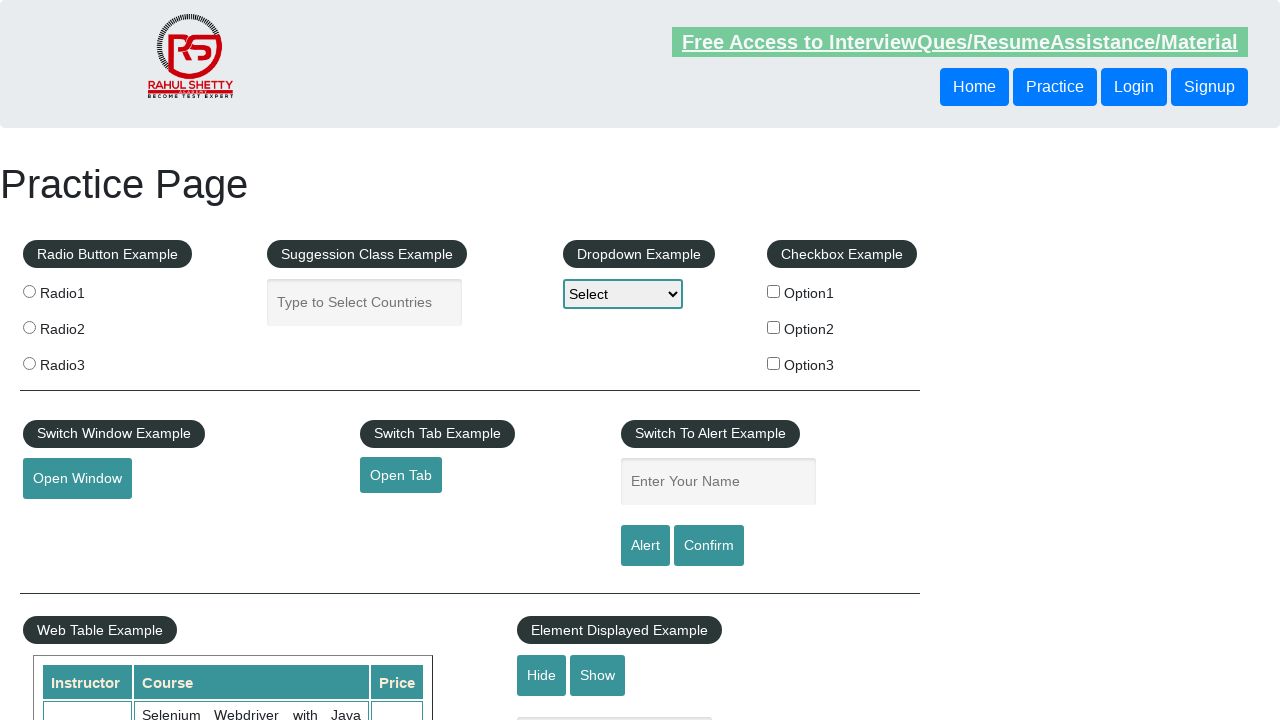

Waited for page to fully load (networkidle)
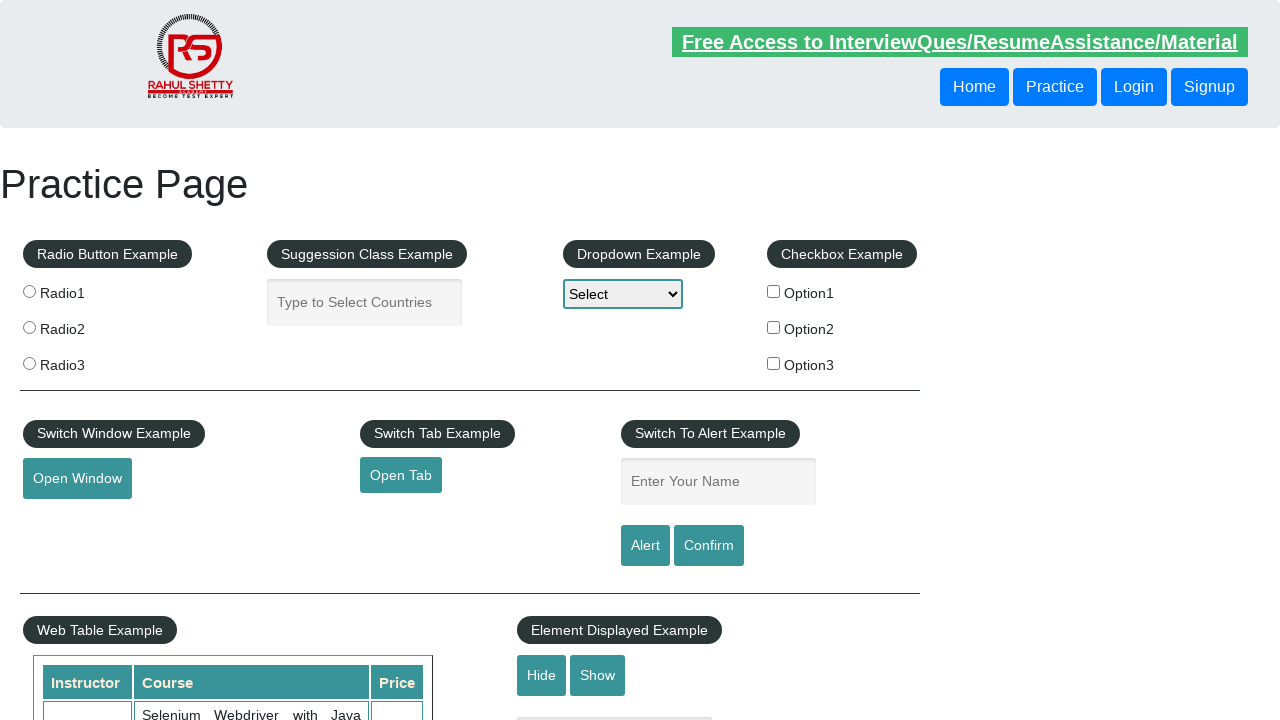

Located all links on the page
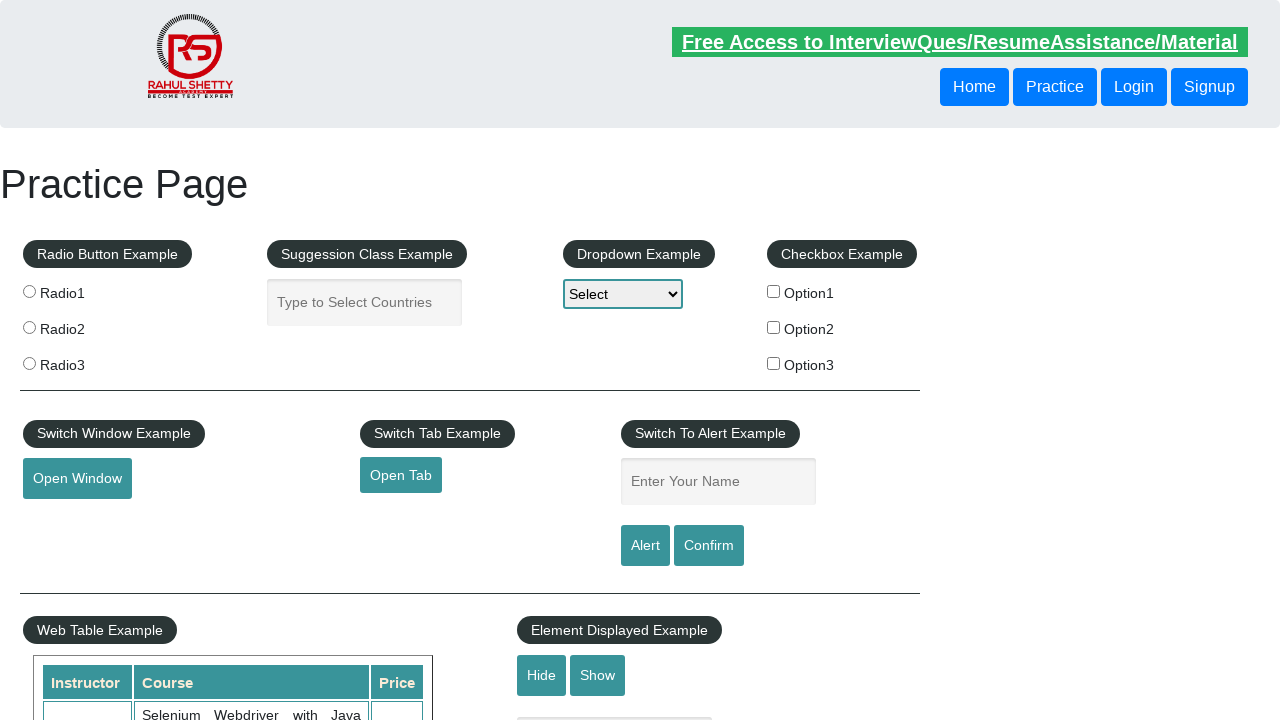

Found total of 27 links on the page
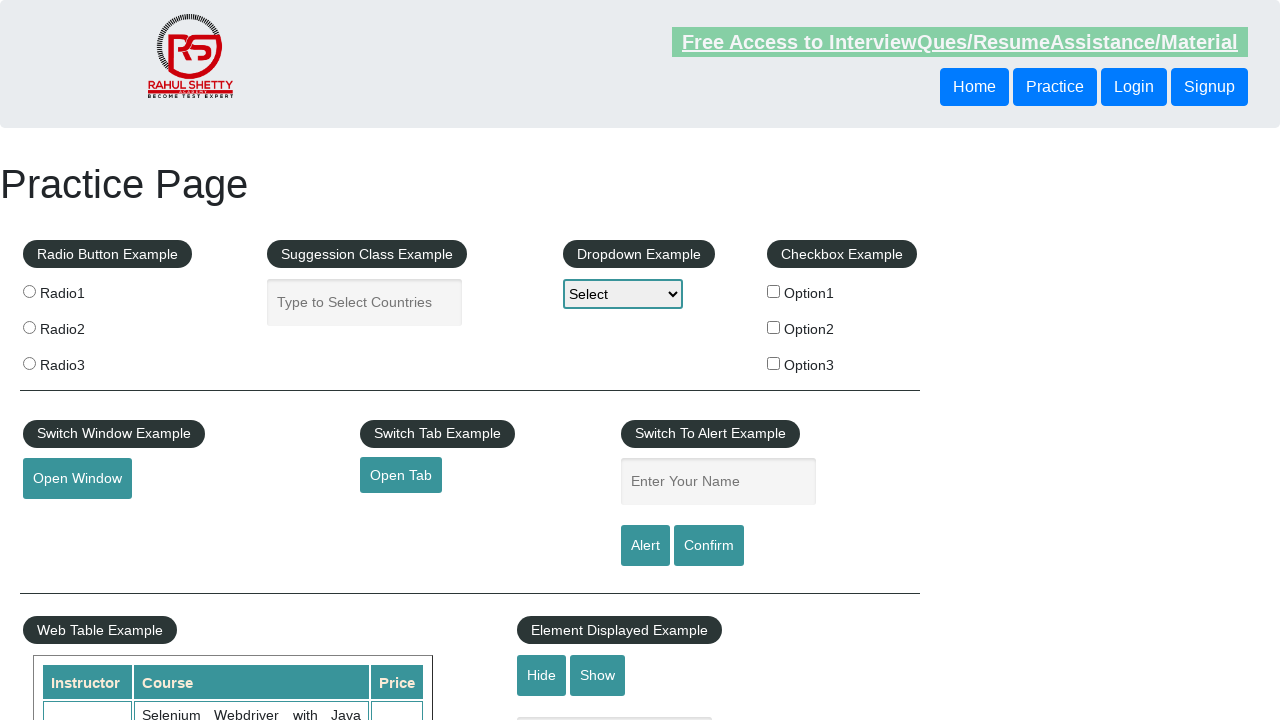

Retrieved link text: Free Access to InterviewQues/ResumeAssistance/Material
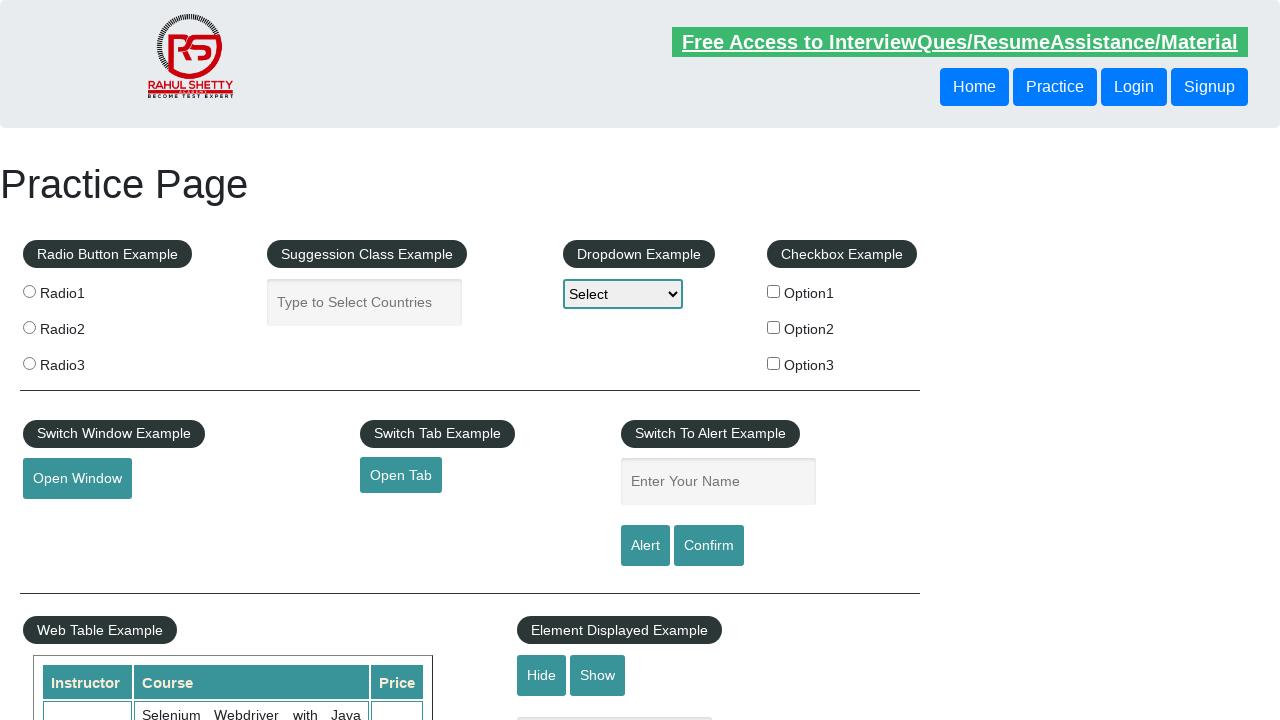

Retrieved link text: Home
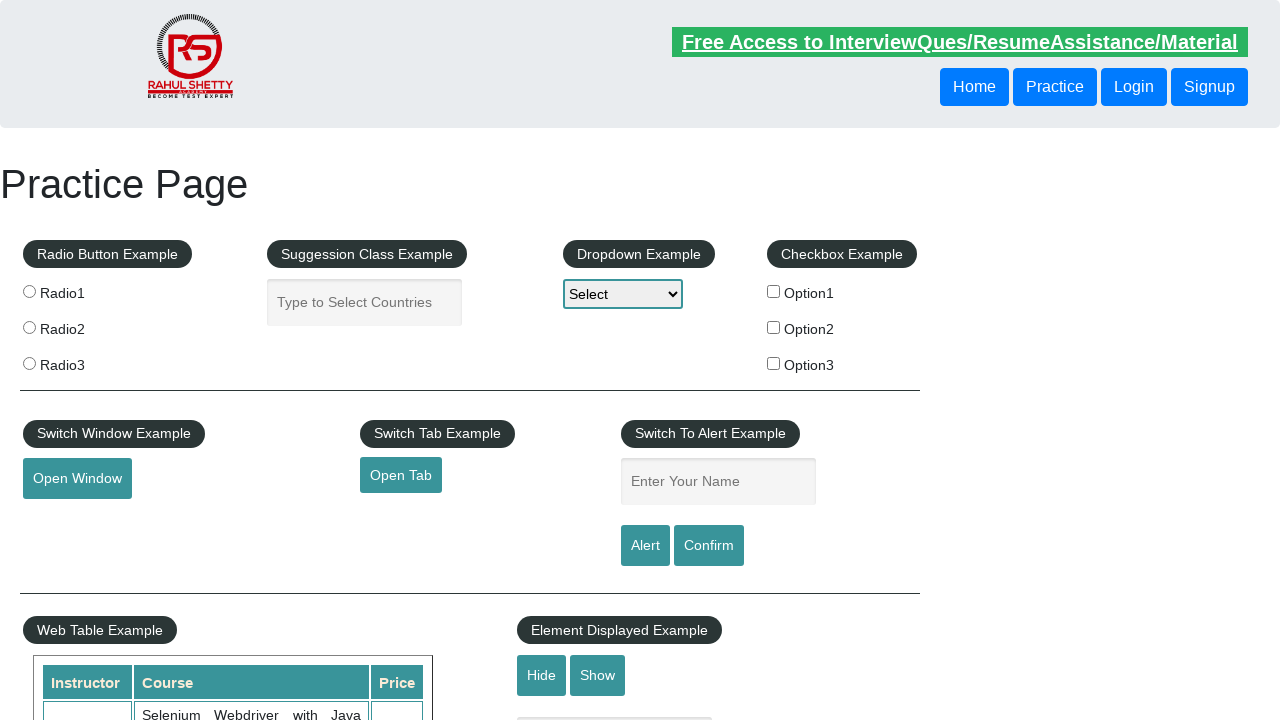

Retrieved link text: Open Tab
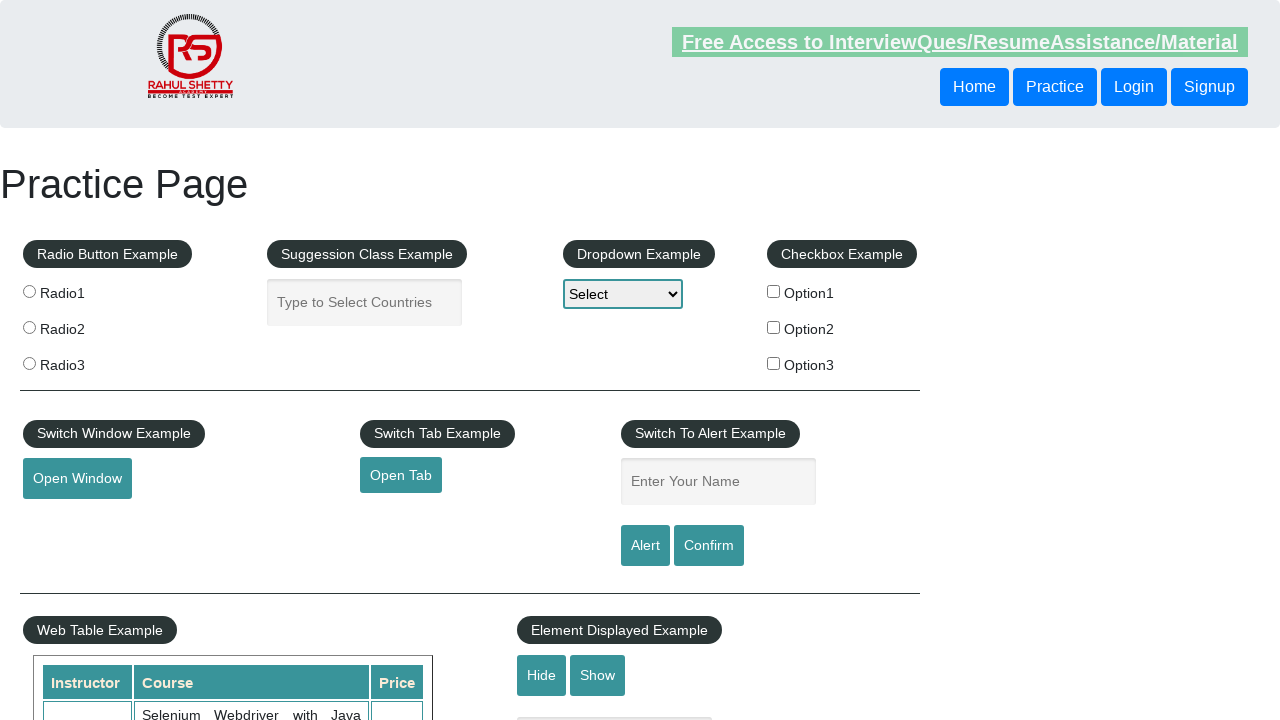

Retrieved link text: Top
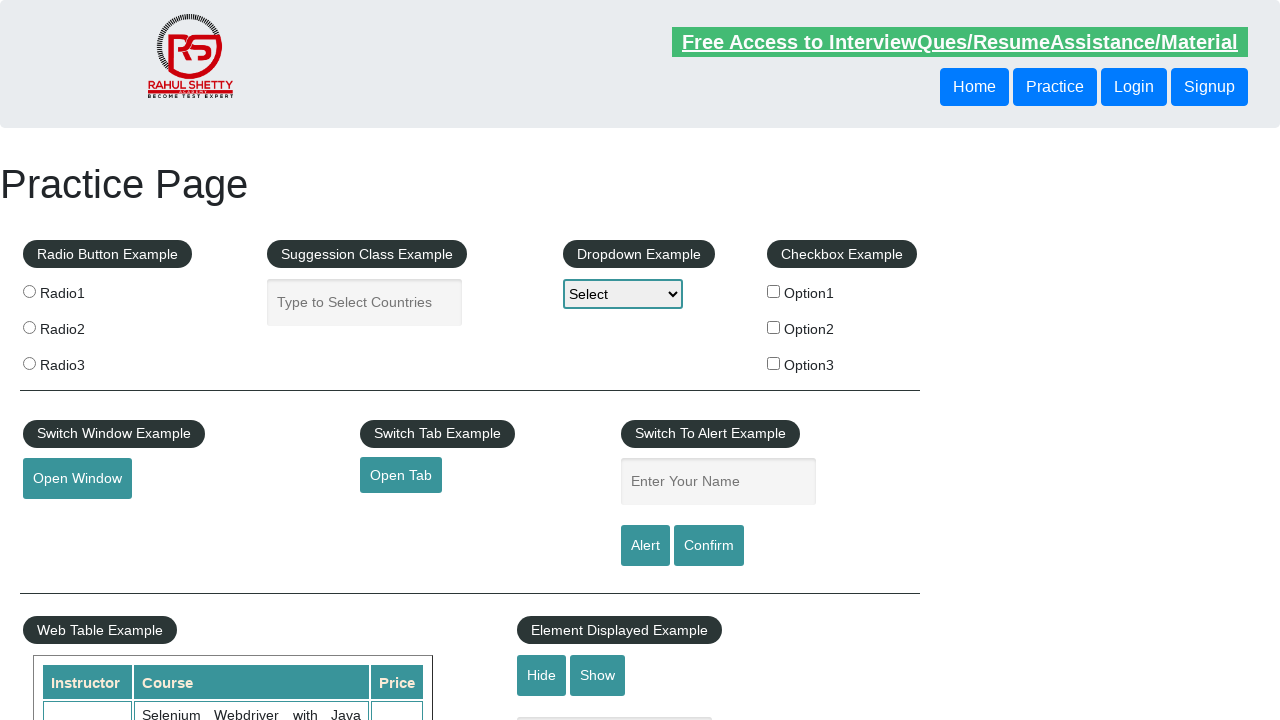

Retrieved link text: Reload
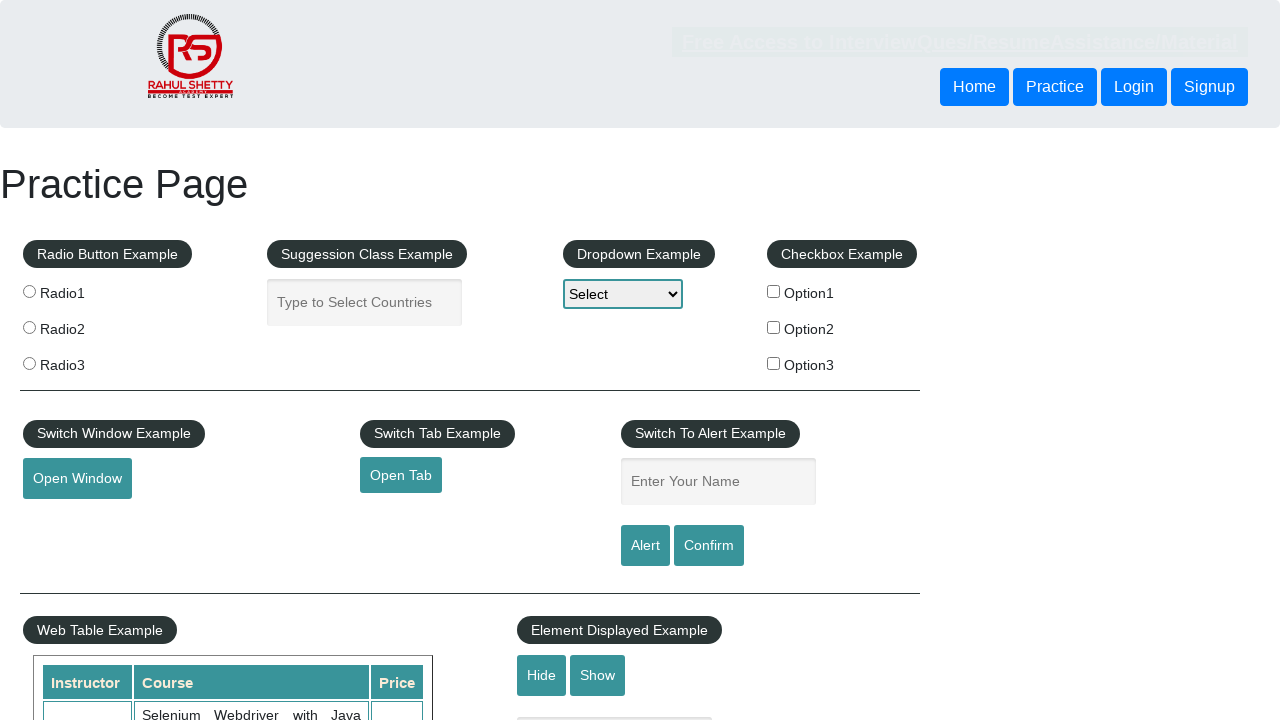

Retrieved link text: Discount Coupons
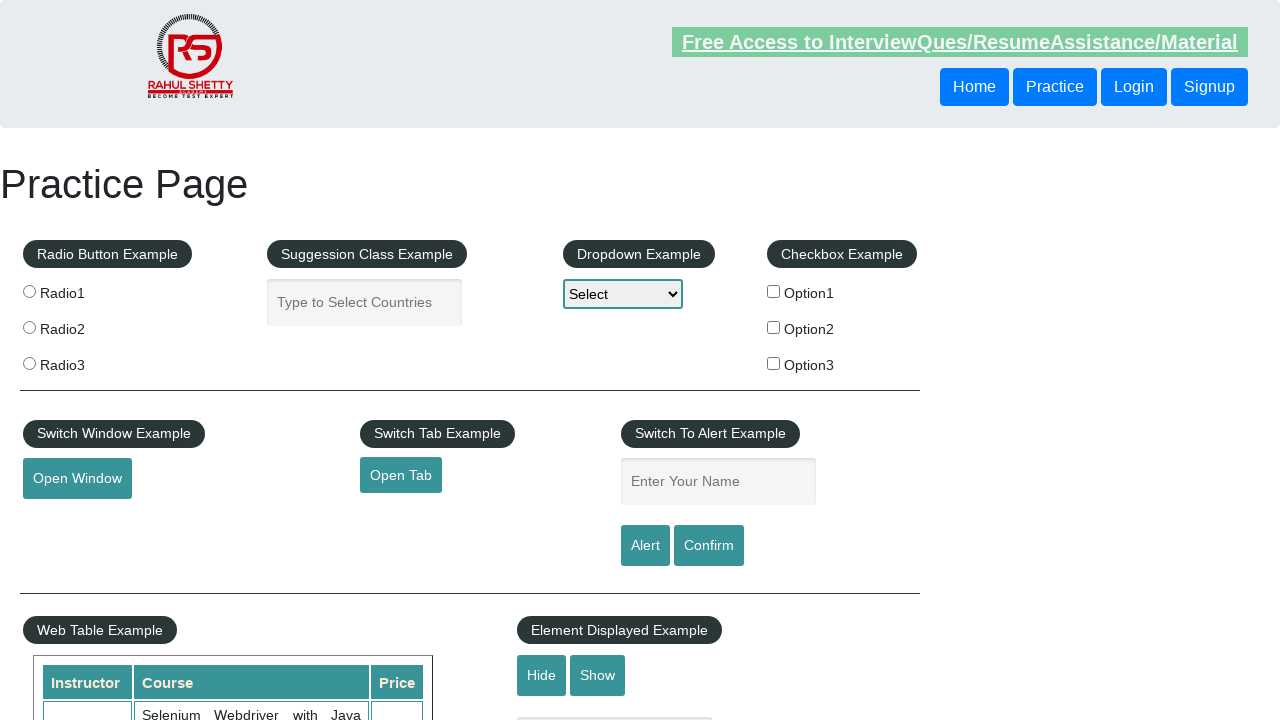

Retrieved link text: REST API
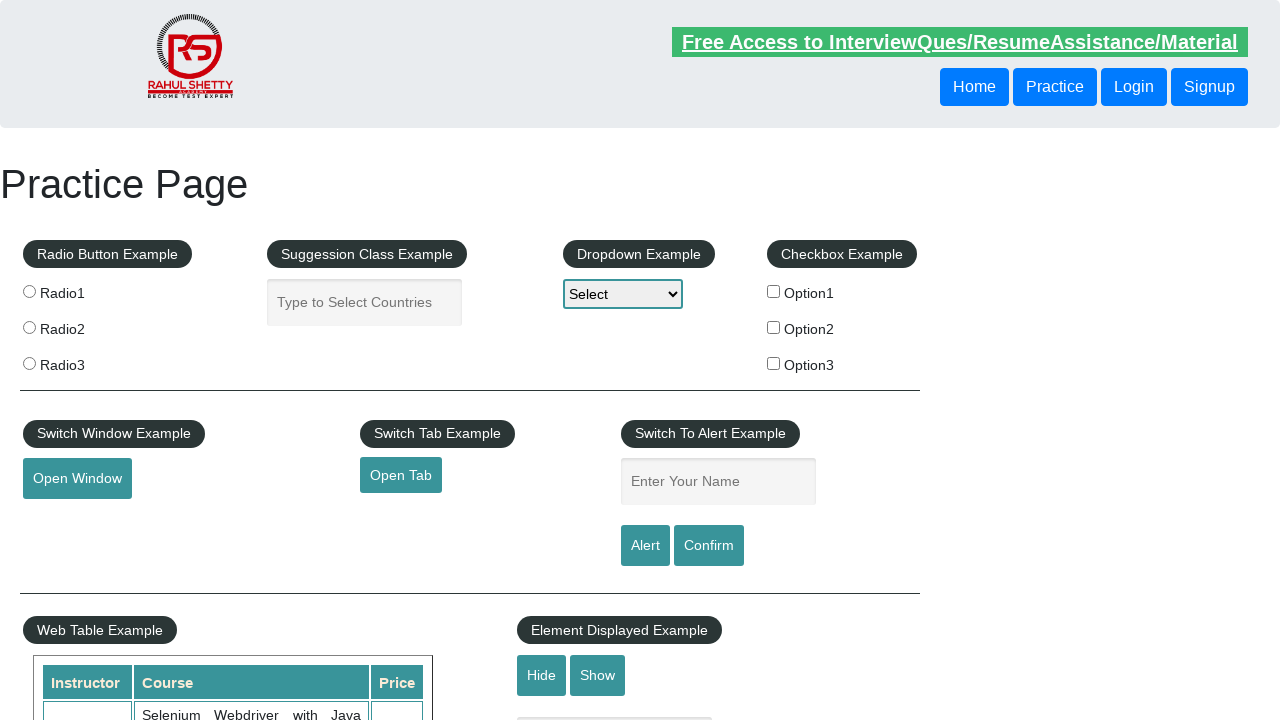

Retrieved link text: SoapUI
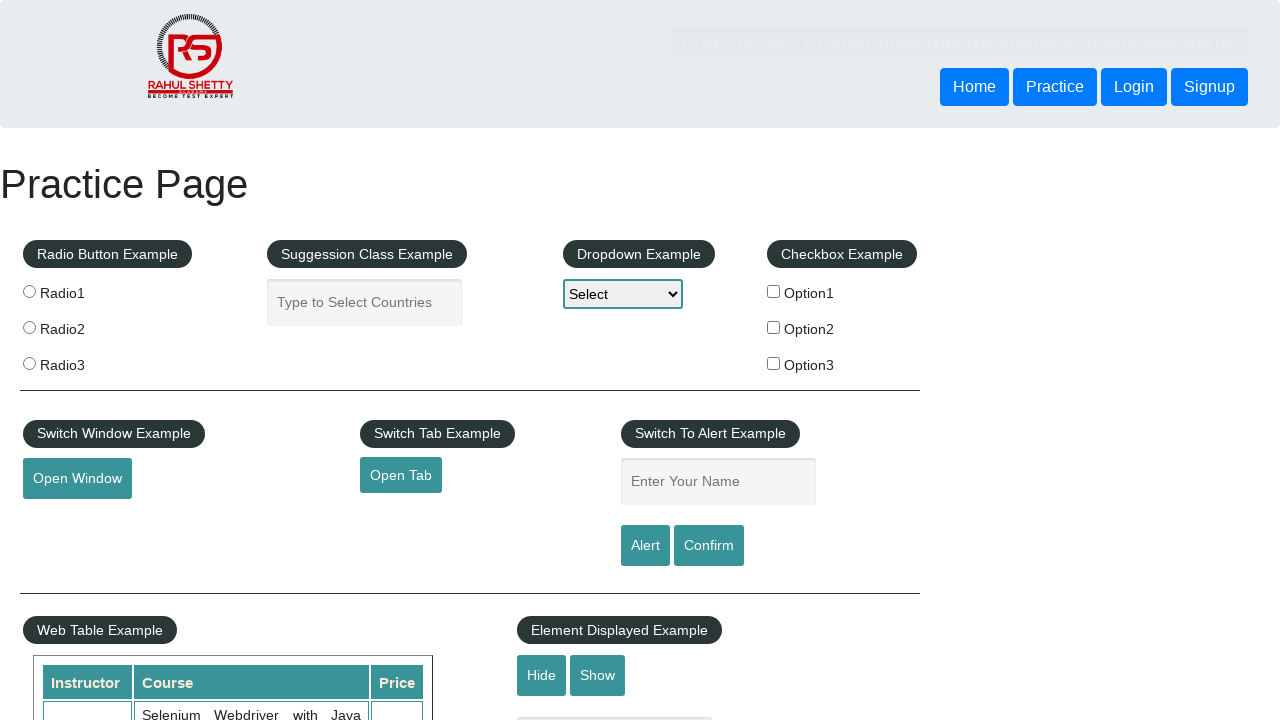

Retrieved link text: Appium
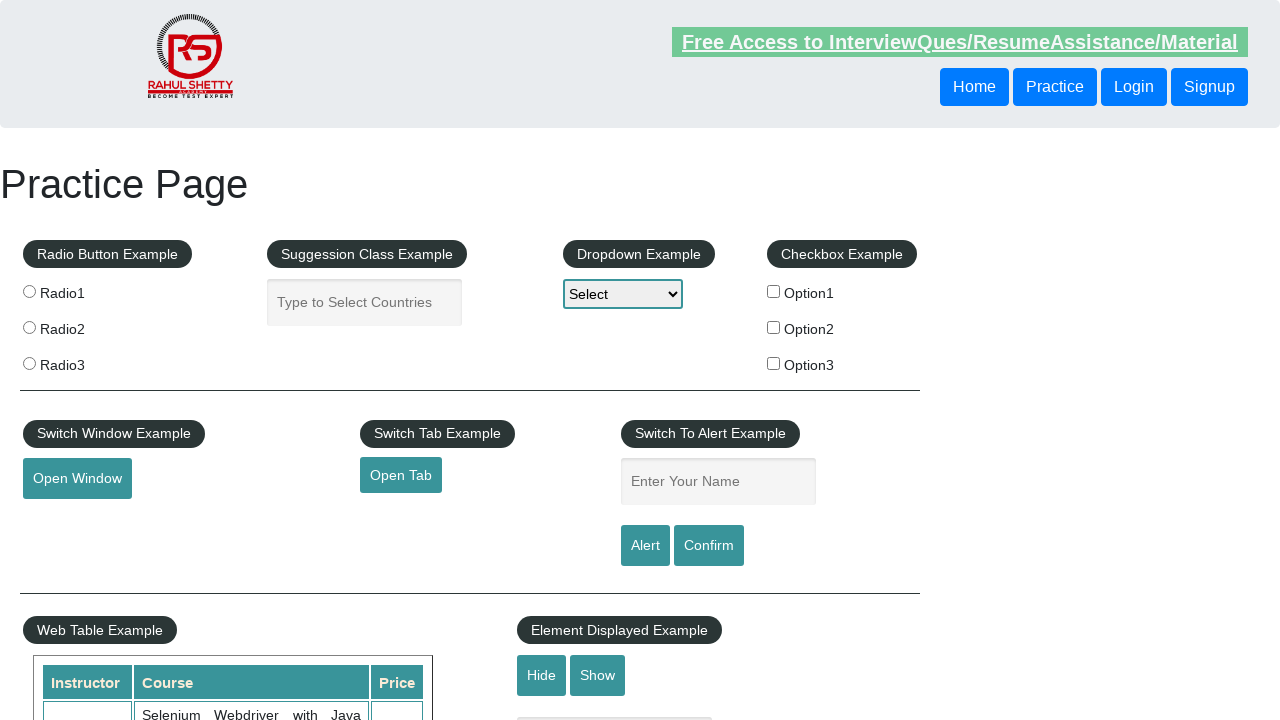

Retrieved link text: JMeter
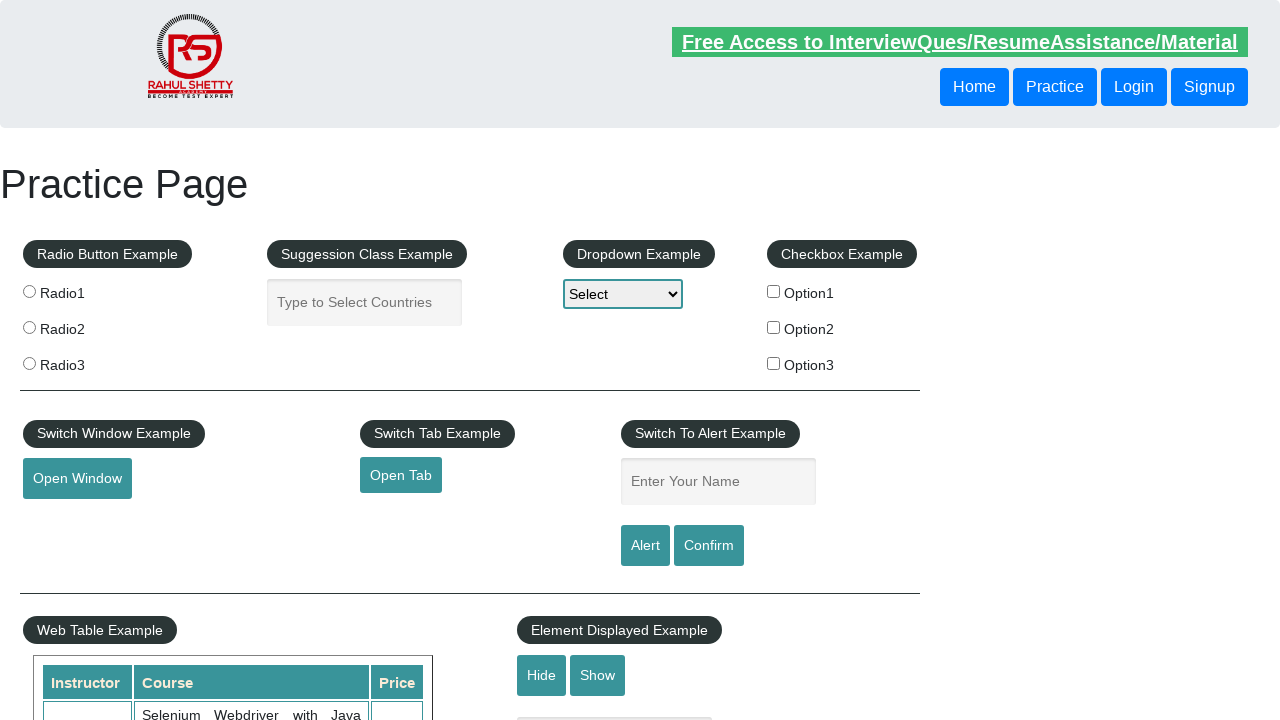

Retrieved link text: Latest News
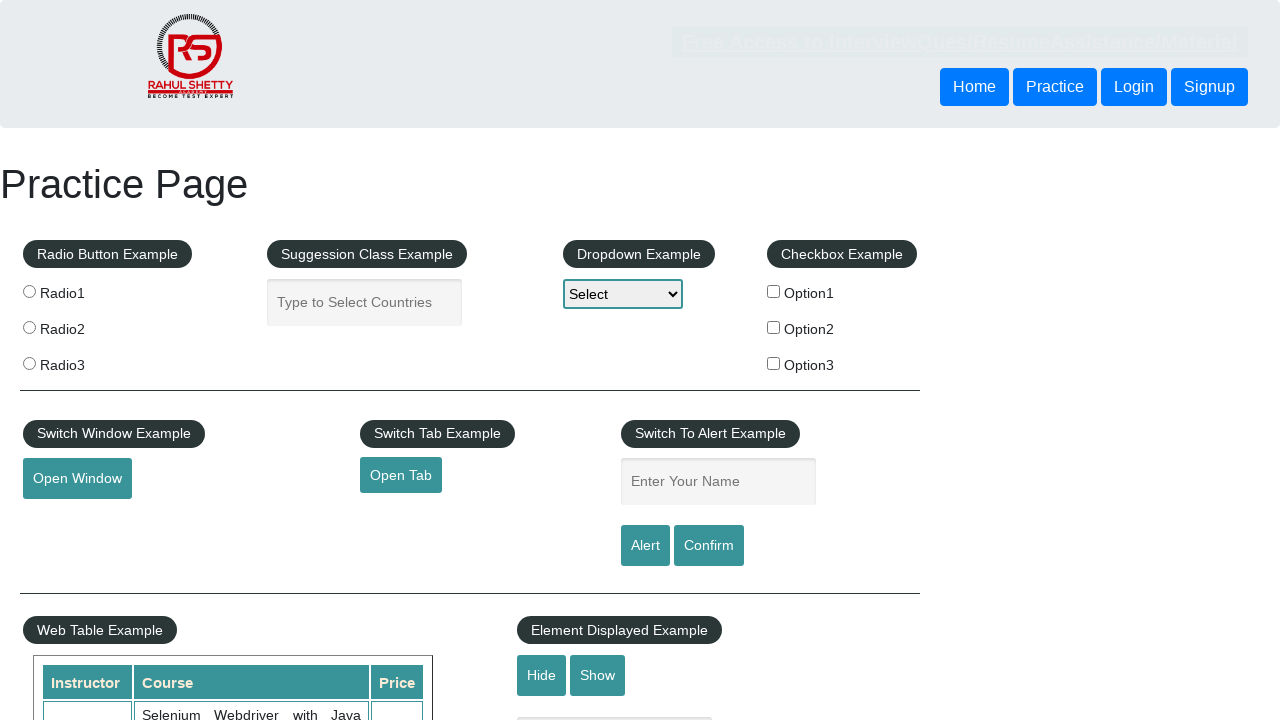

Retrieved link text: Broken Link
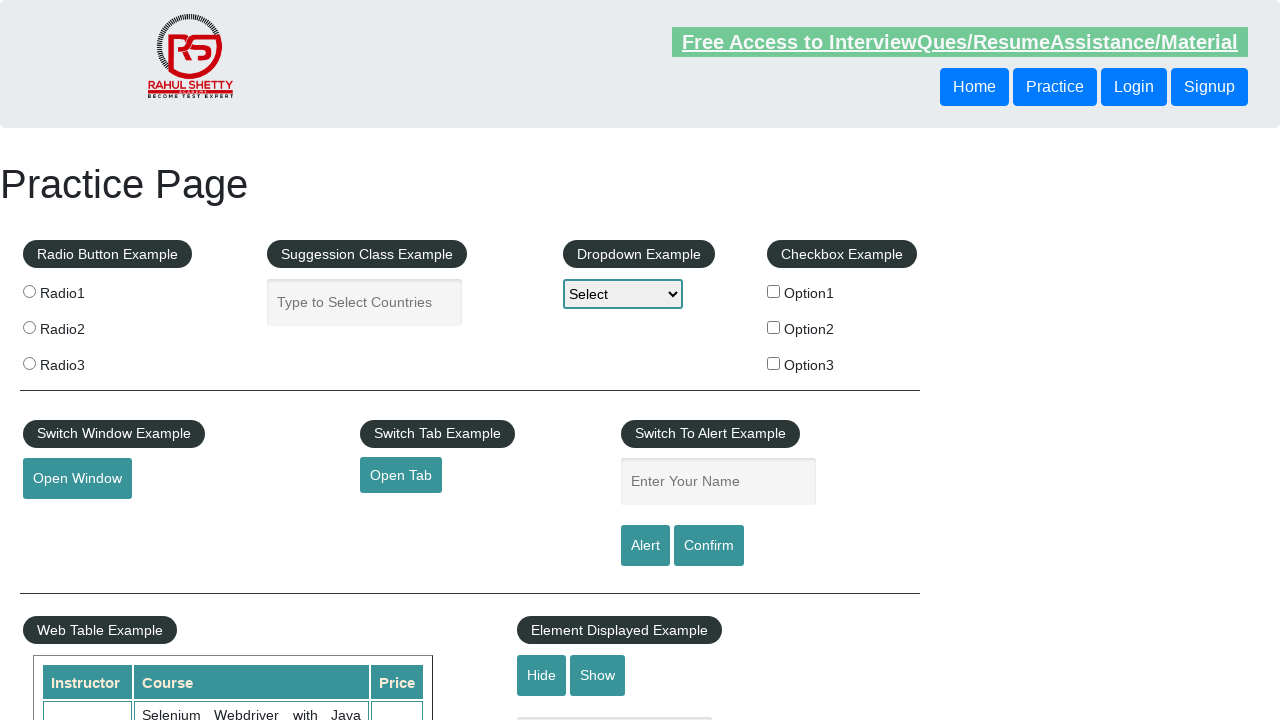

Retrieved link text: Dummy Content for Testing.
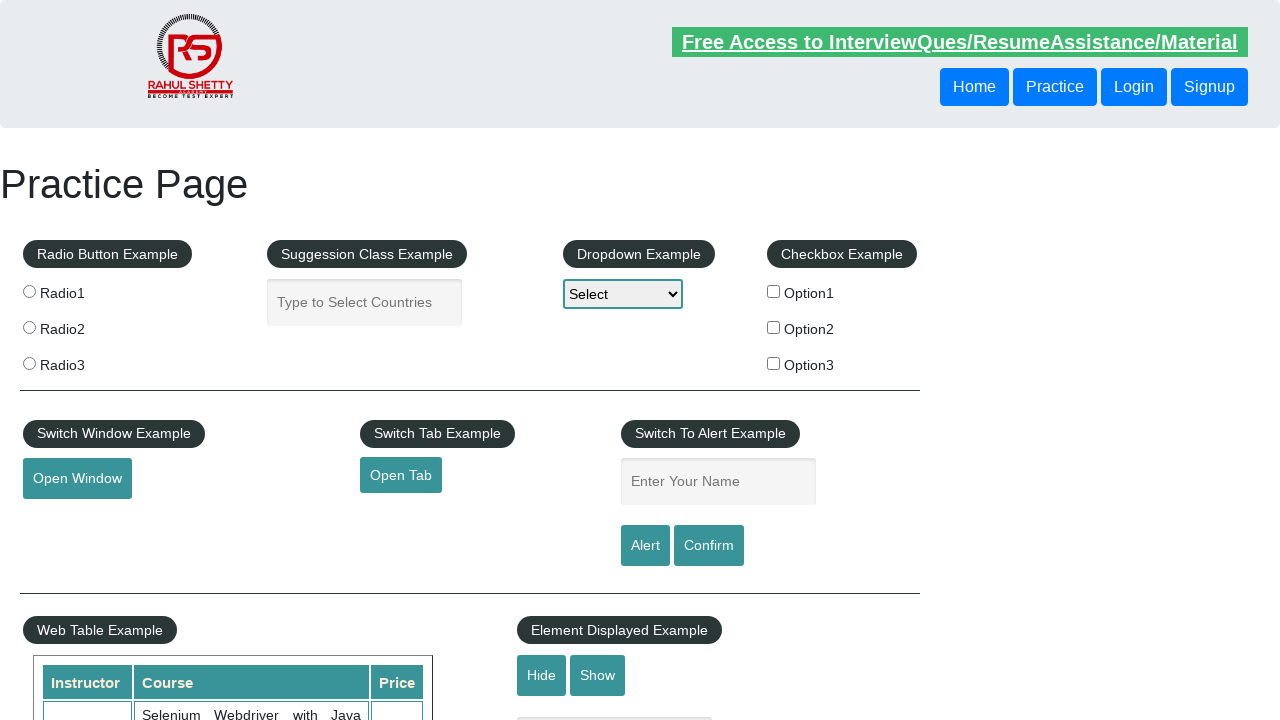

Retrieved link text: Dummy Content for Testing.
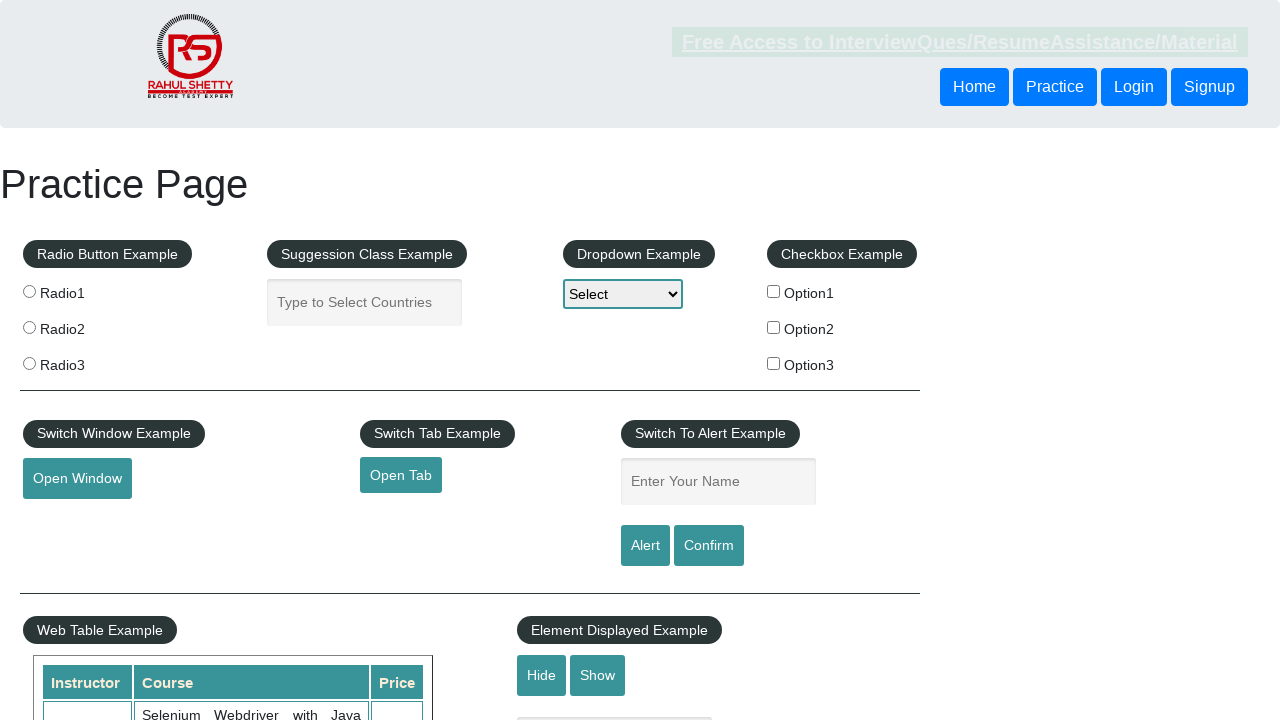

Retrieved link text: Dummy Content for Testing.
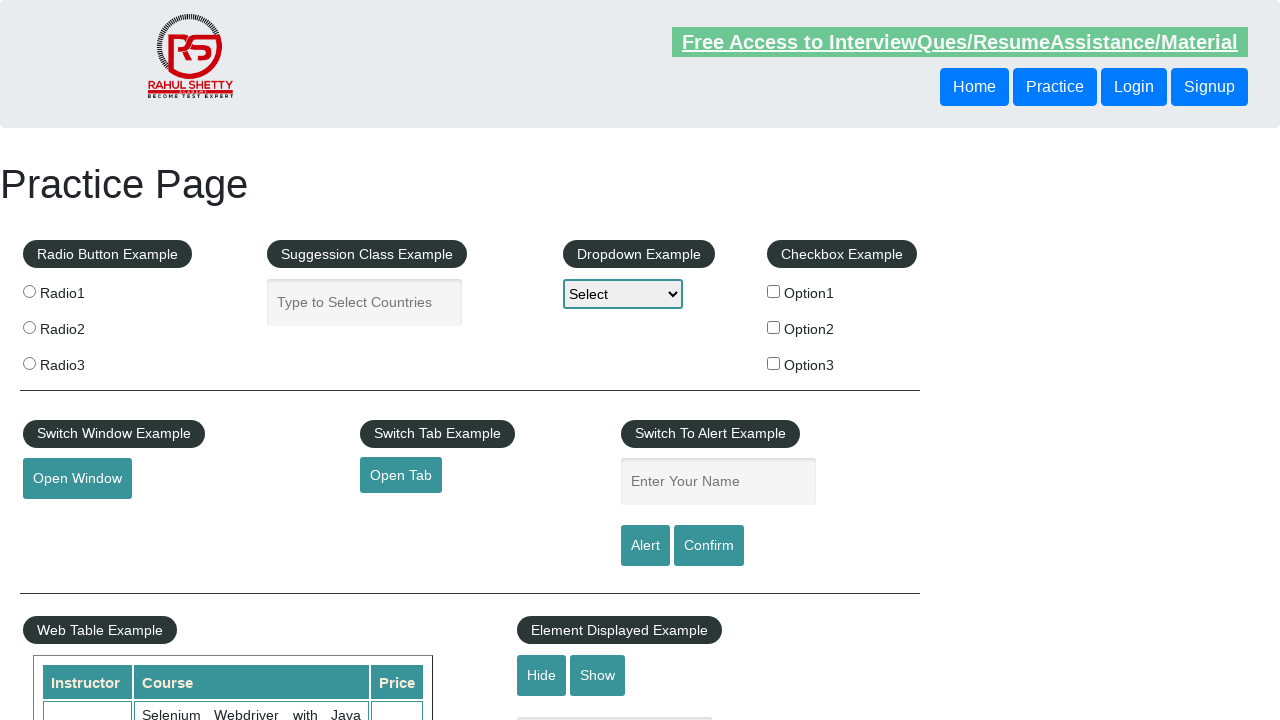

Retrieved link text: Contact info
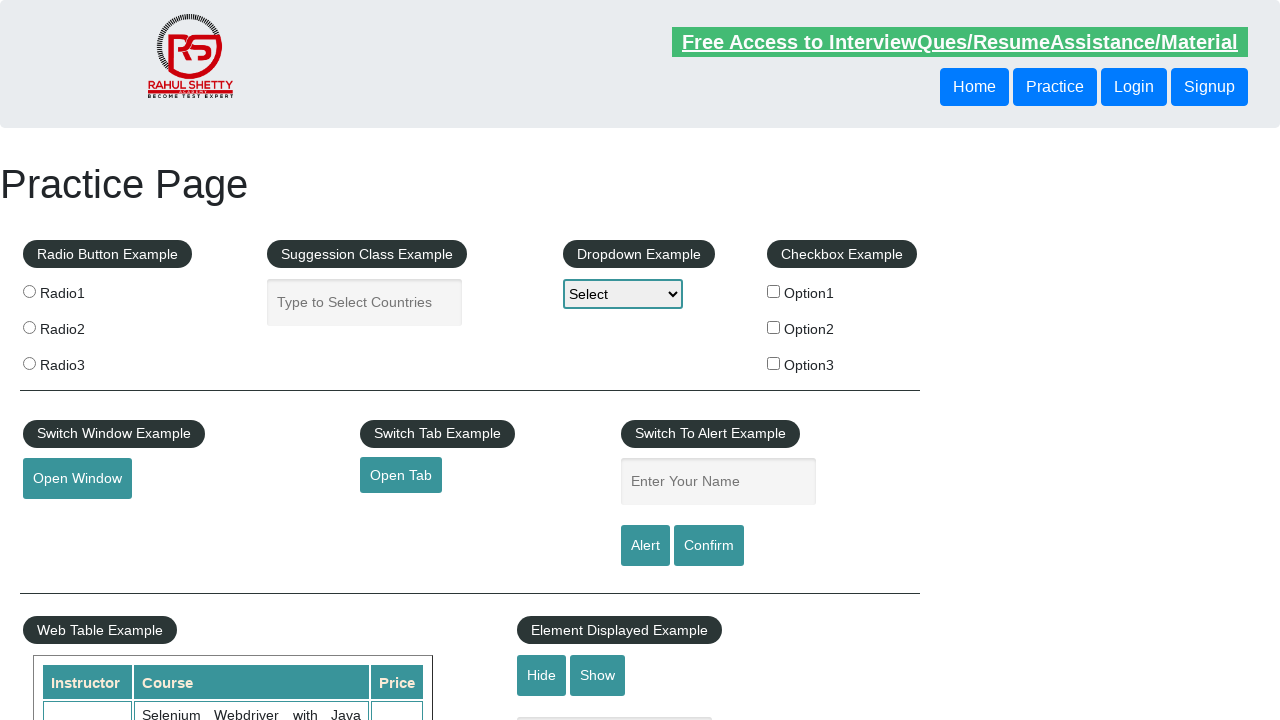

Retrieved link text: Dummy Content for Testing.
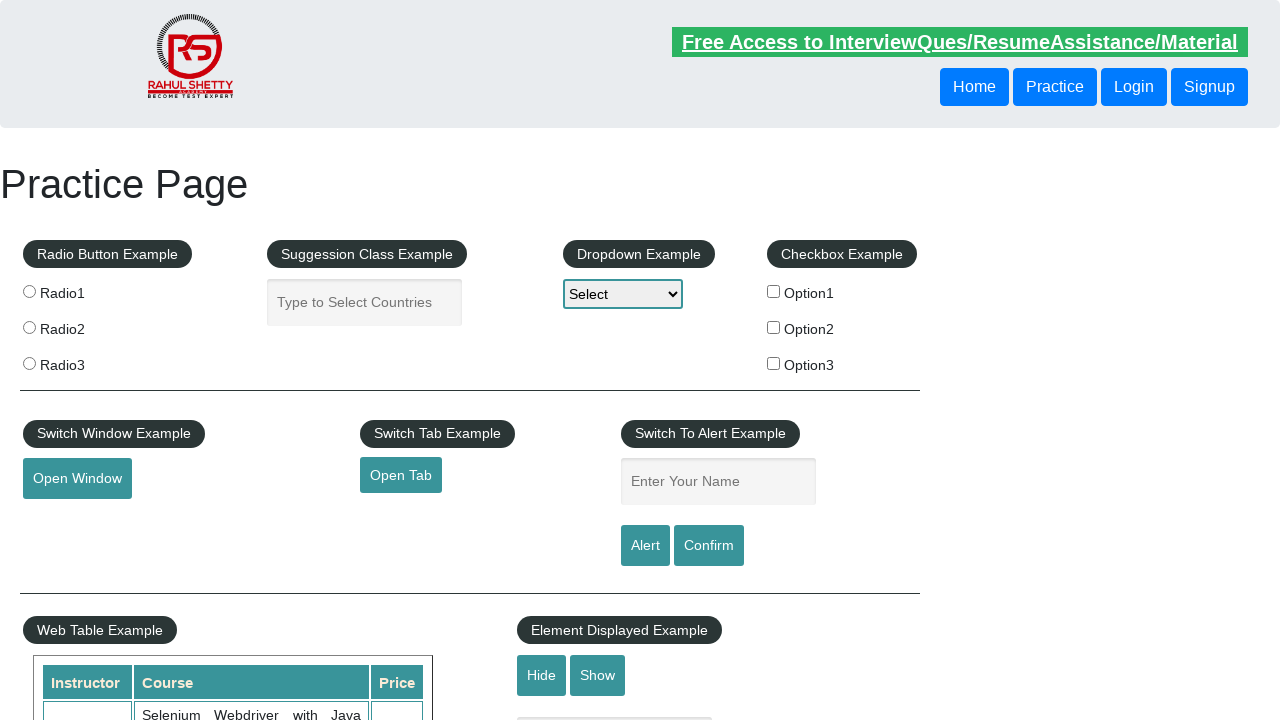

Retrieved link text: Dummy Content for Testing.
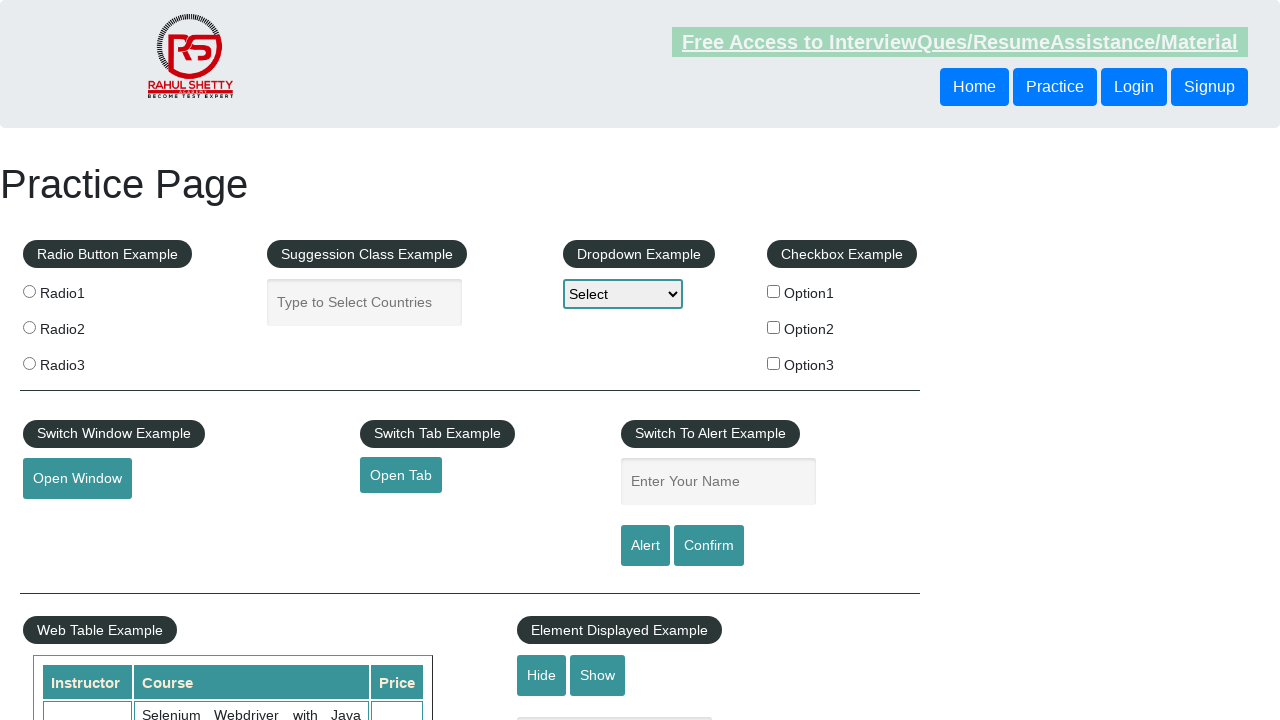

Retrieved link text: Dummy Content for Testing.
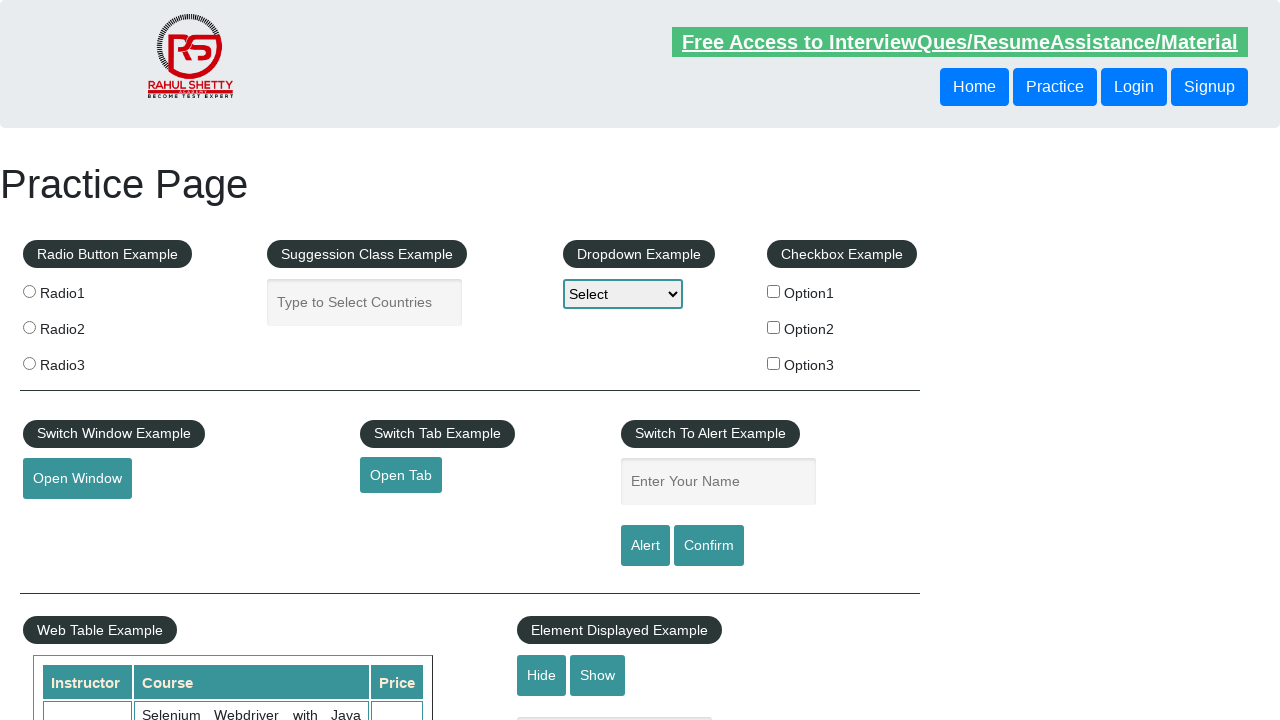

Retrieved link text: Dummy Content for Testing.
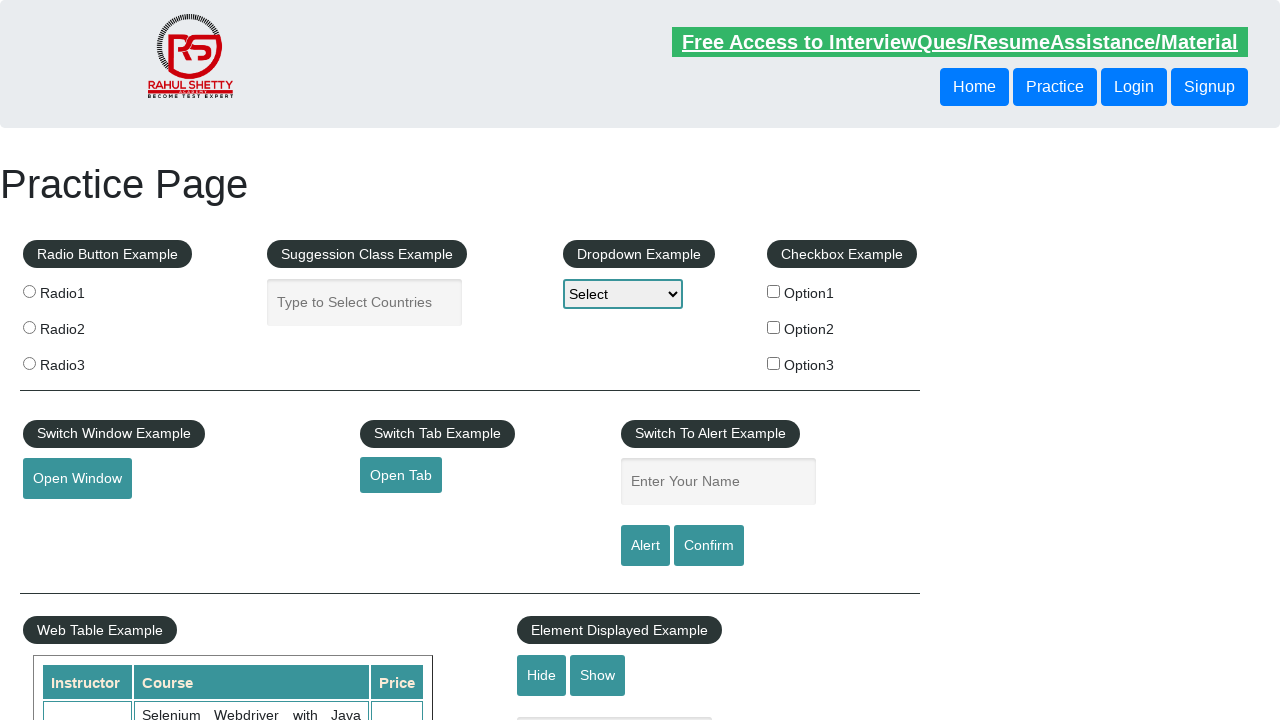

Retrieved link text: Social Media
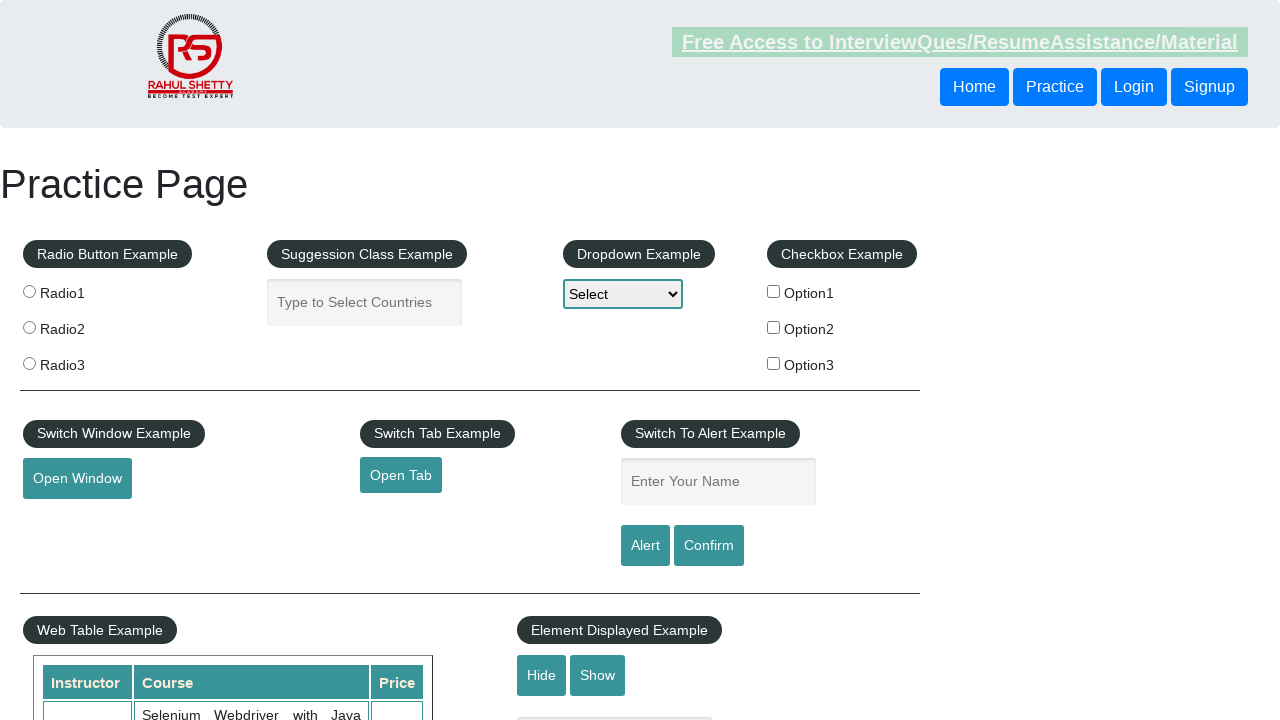

Retrieved link text: Facebook
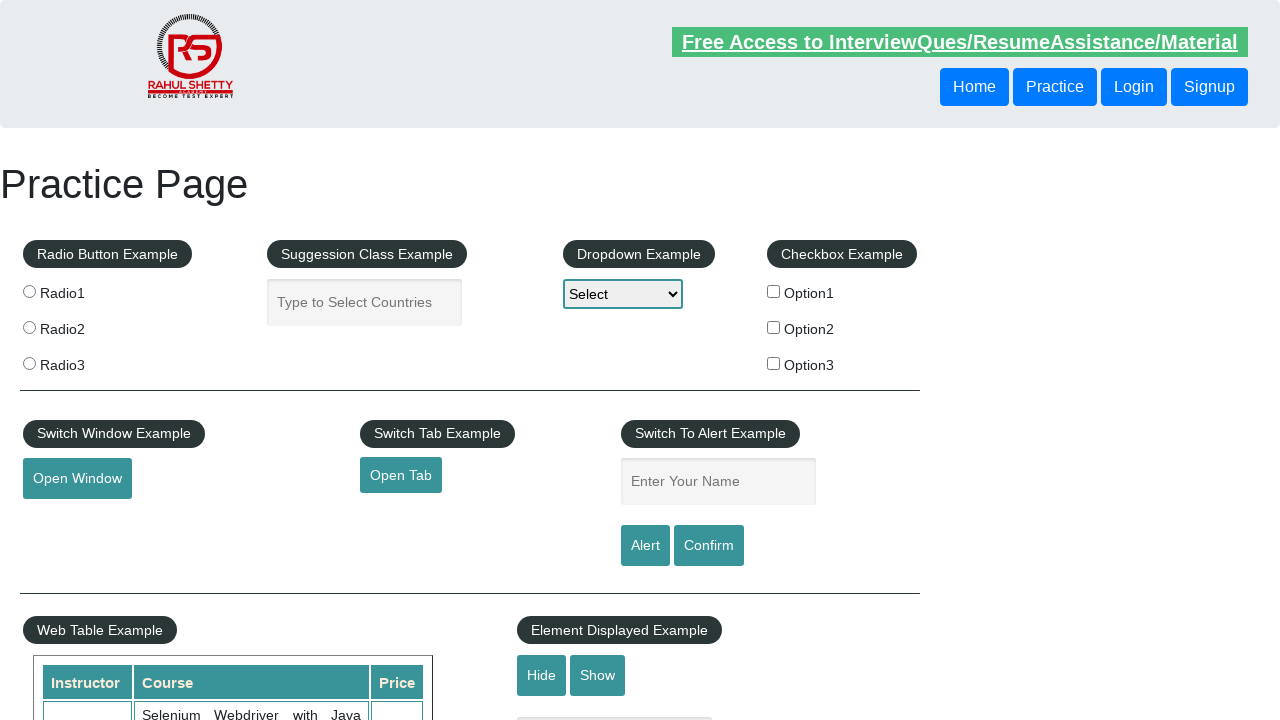

Retrieved link text: Twitter
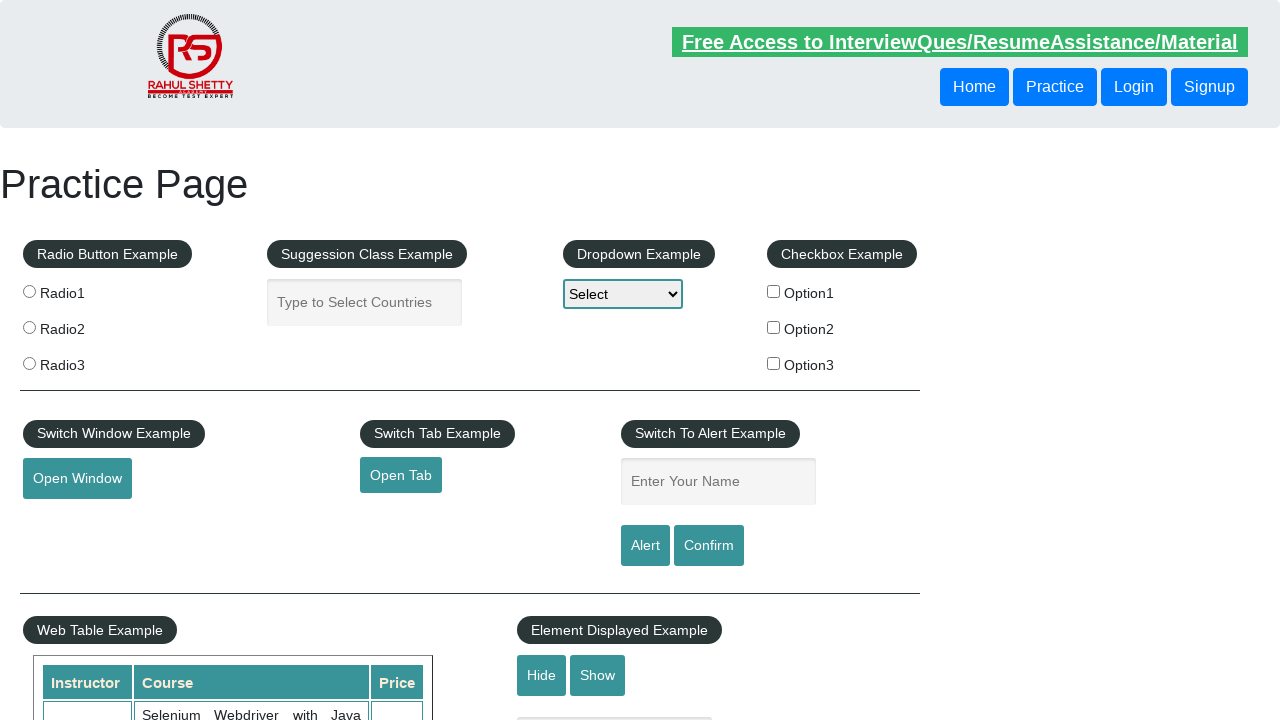

Retrieved link text: Google+
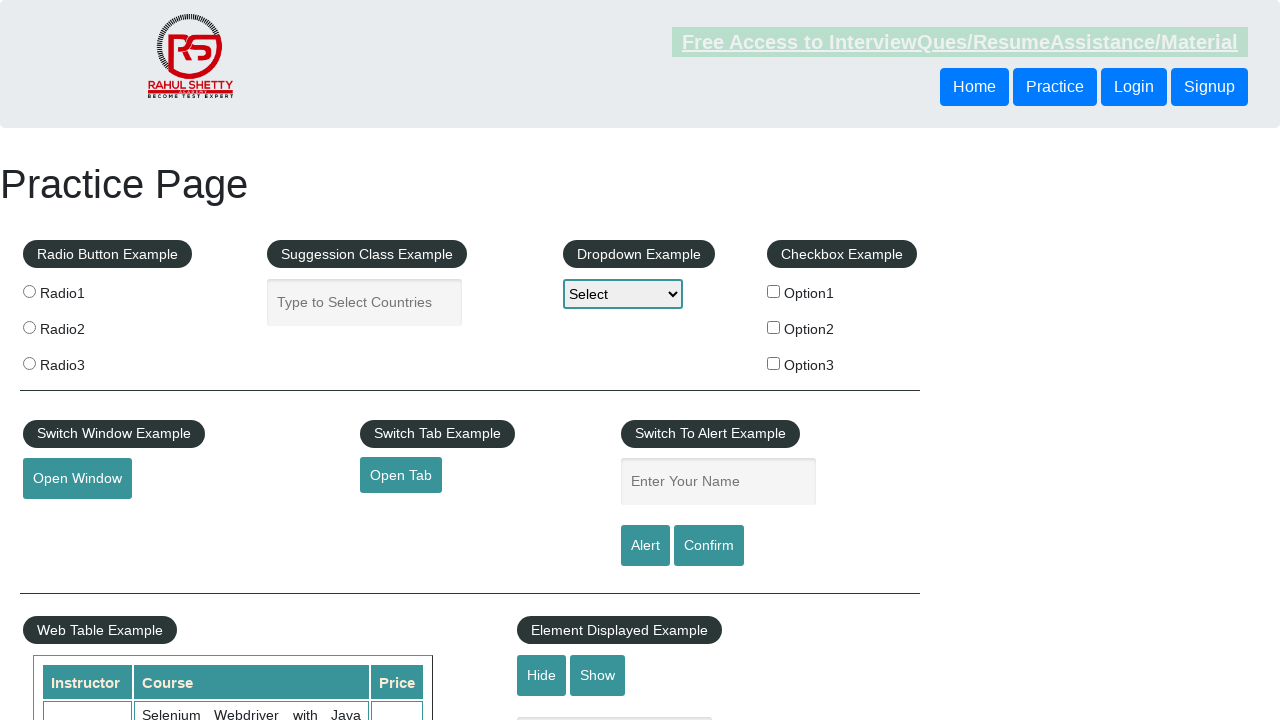

Retrieved link text: Youtube
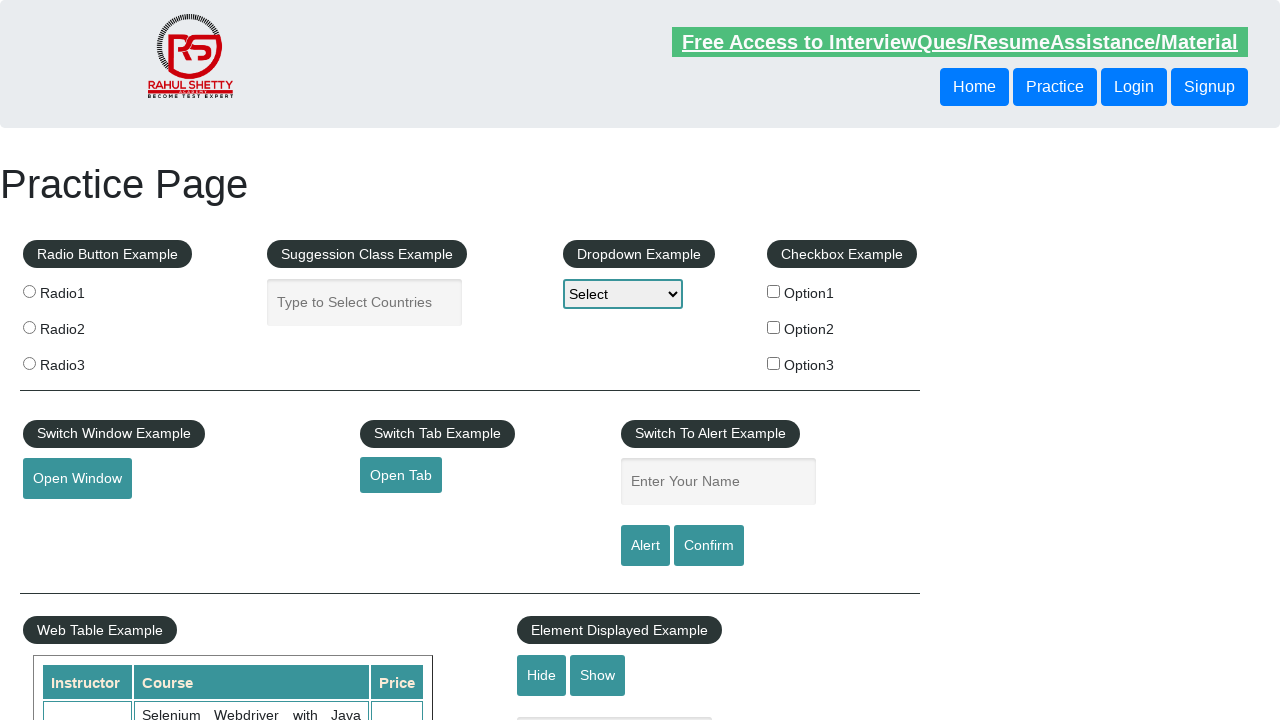

Retrieved link text: Medianh Consulting
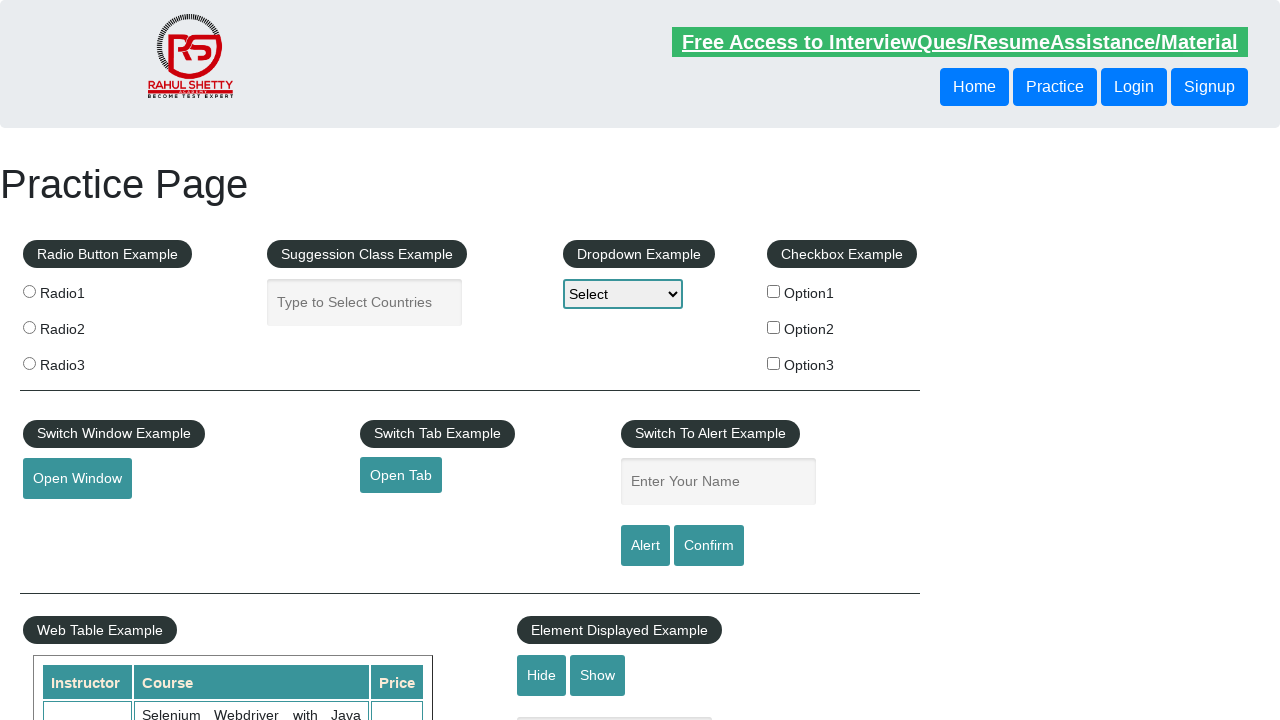

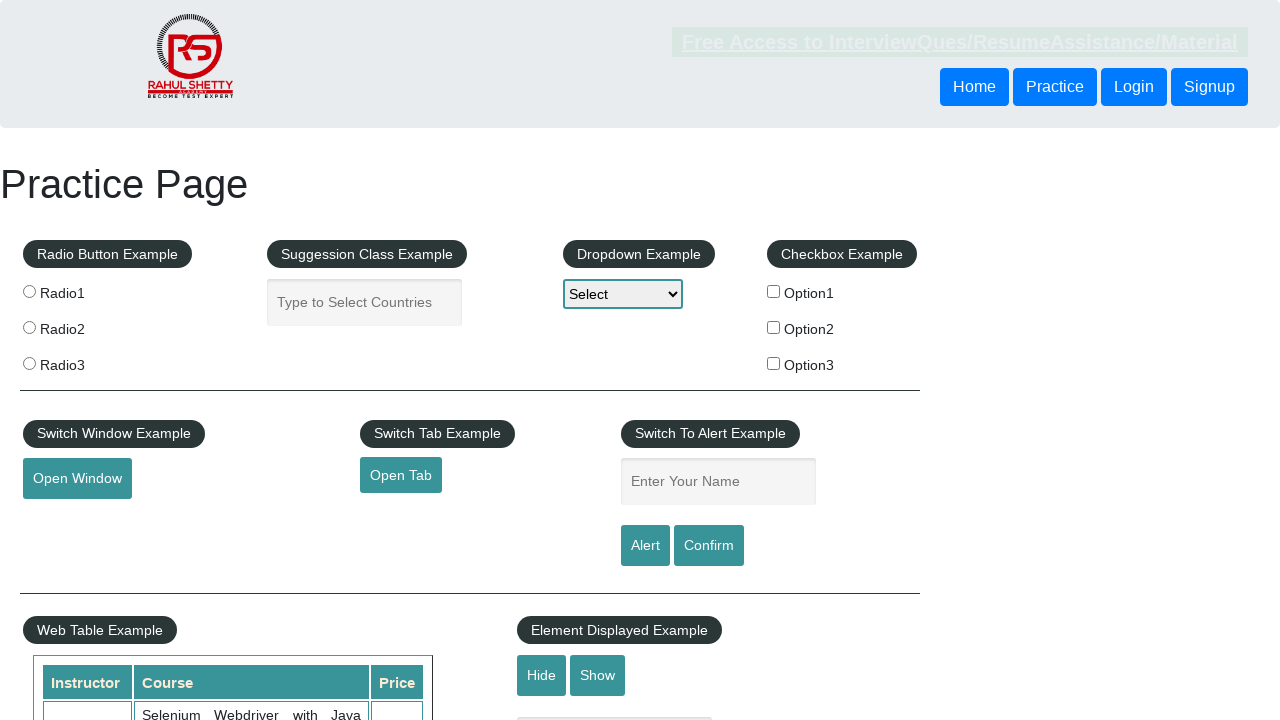